Tests that edits are saved when the input loses focus (blur event)

Starting URL: https://demo.playwright.dev/todomvc

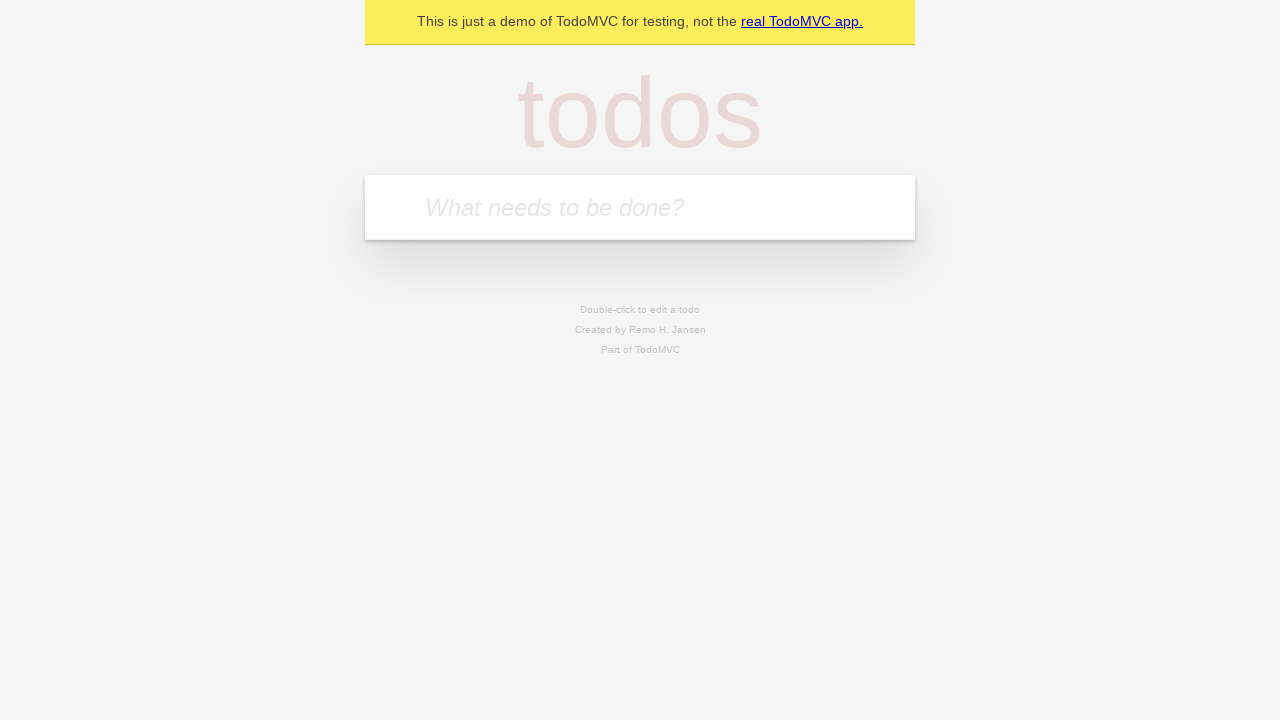

Filled first todo input with 'buy some cheese' on internal:attr=[placeholder="What needs to be done?"i]
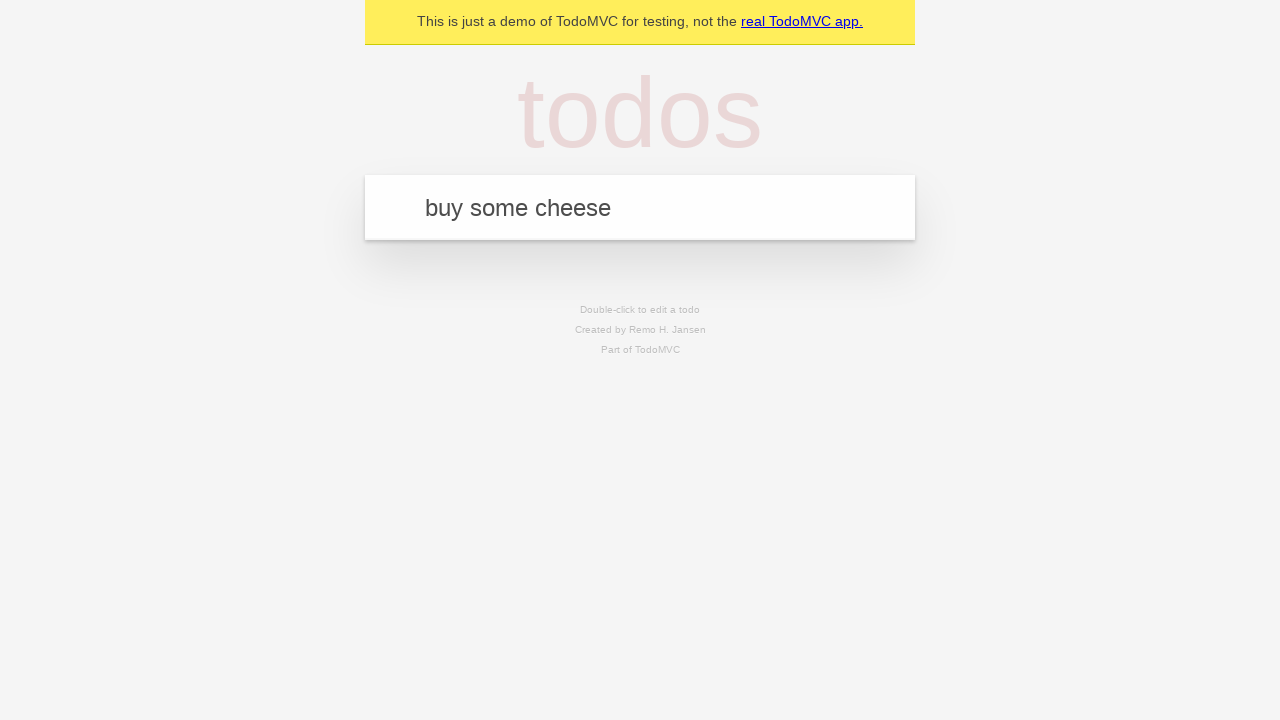

Pressed Enter to create first todo on internal:attr=[placeholder="What needs to be done?"i]
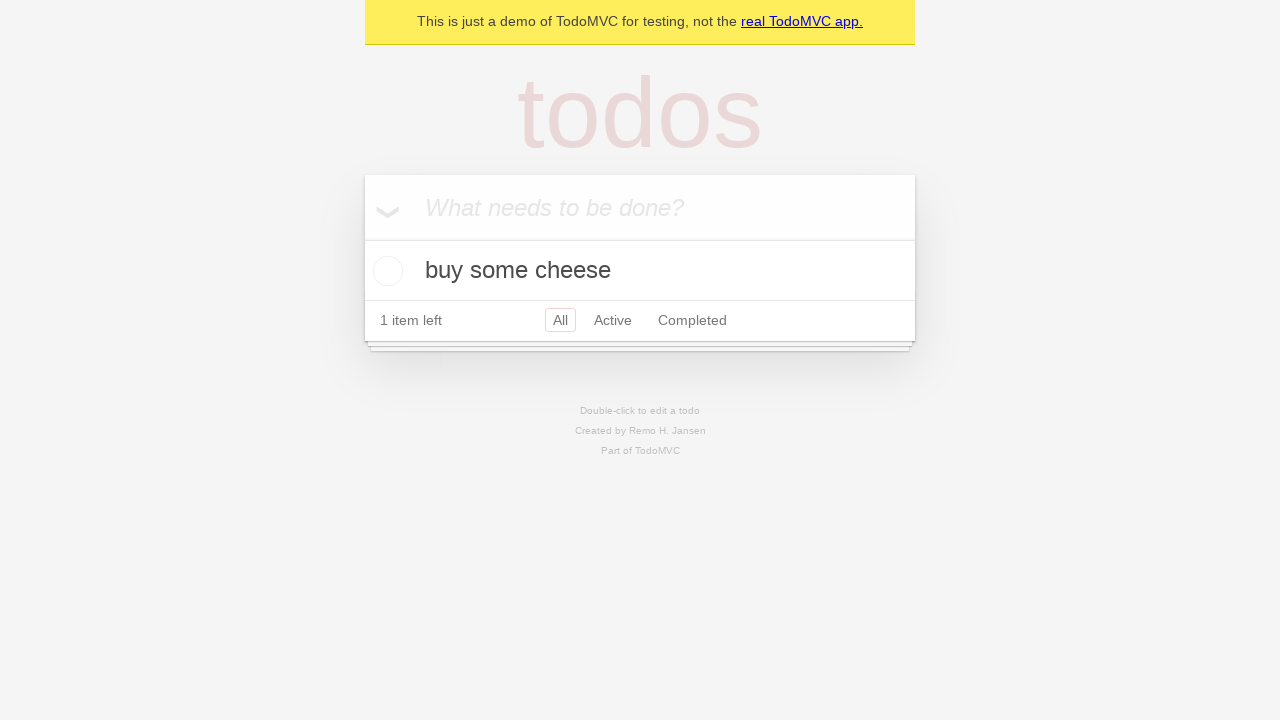

Filled second todo input with 'feed the cat' on internal:attr=[placeholder="What needs to be done?"i]
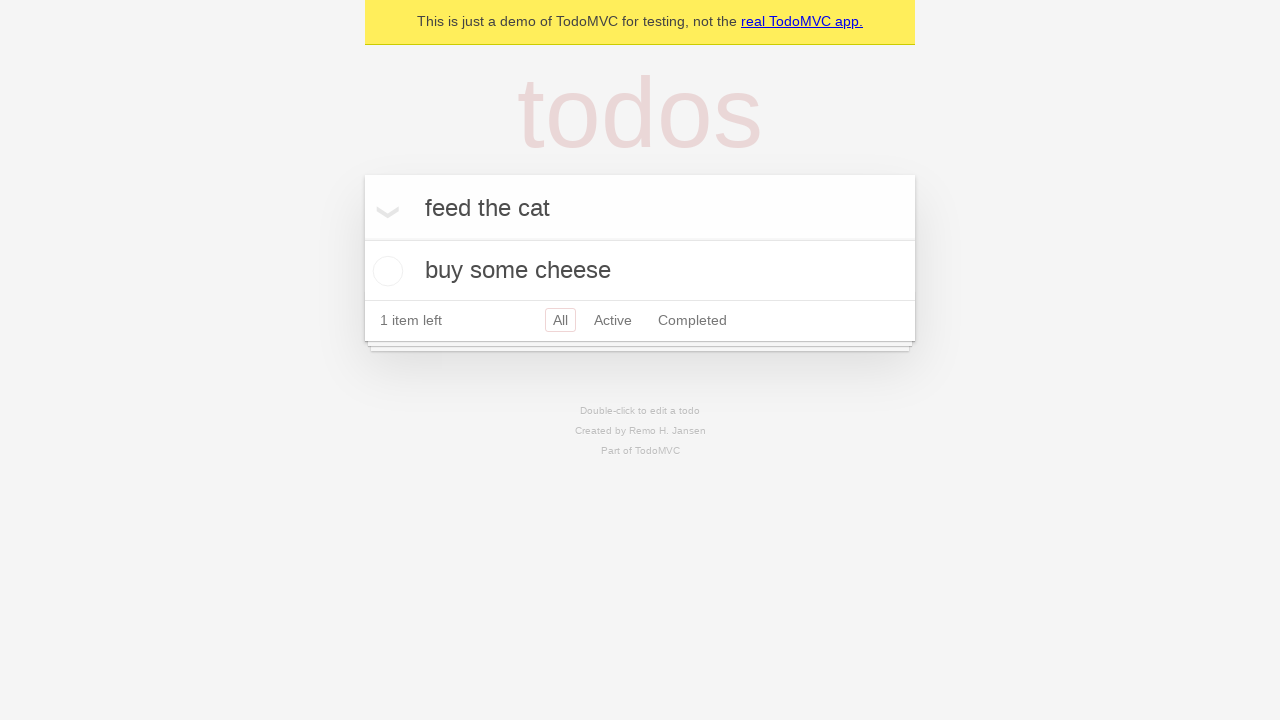

Pressed Enter to create second todo on internal:attr=[placeholder="What needs to be done?"i]
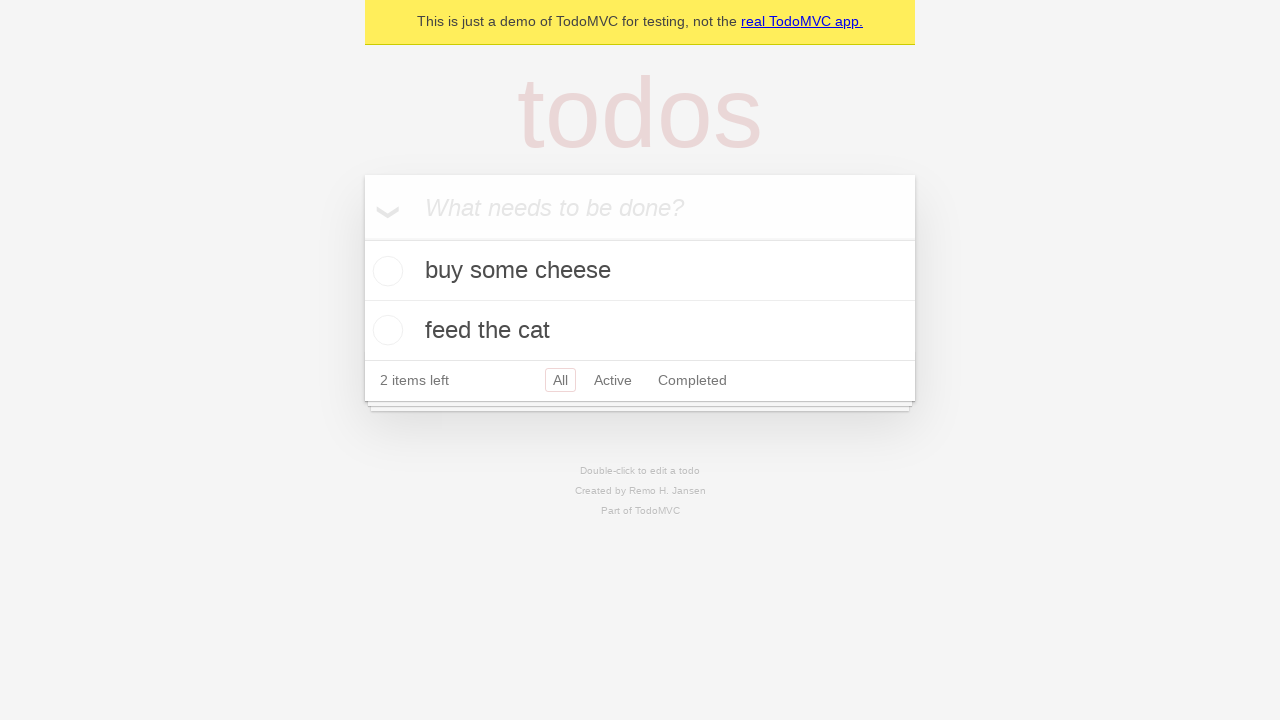

Filled third todo input with 'book a doctors appointment' on internal:attr=[placeholder="What needs to be done?"i]
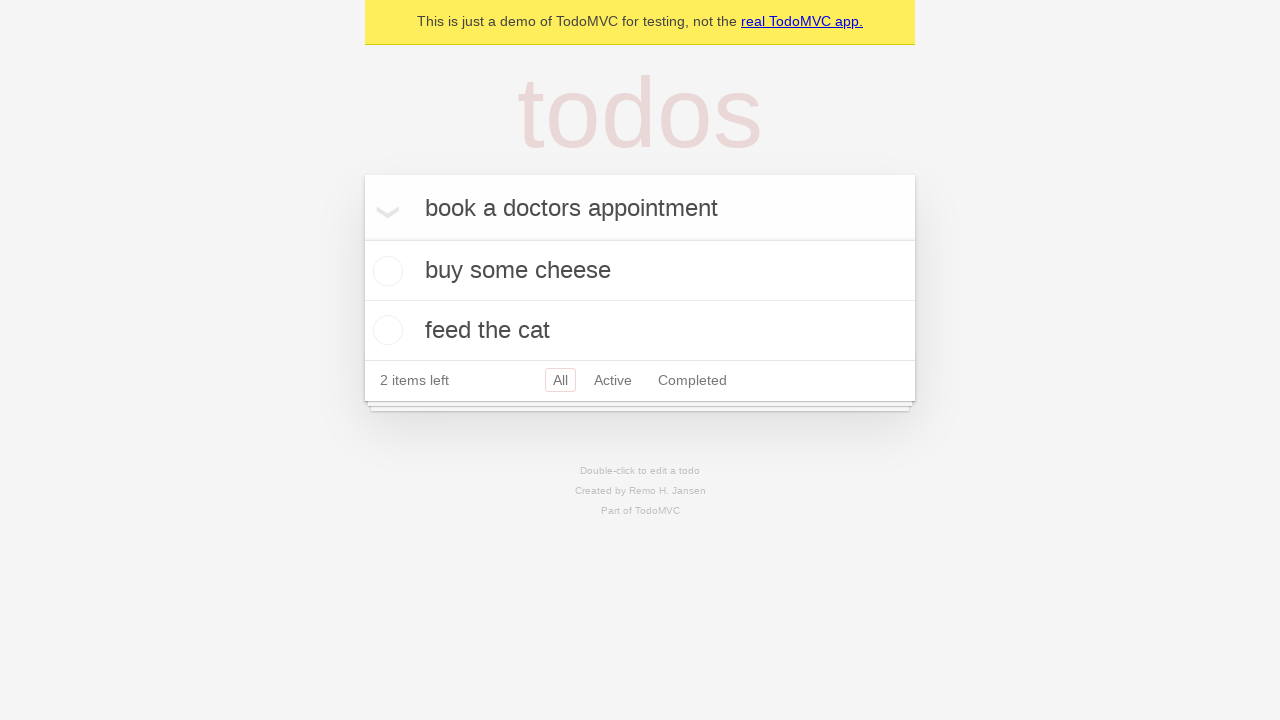

Pressed Enter to create third todo on internal:attr=[placeholder="What needs to be done?"i]
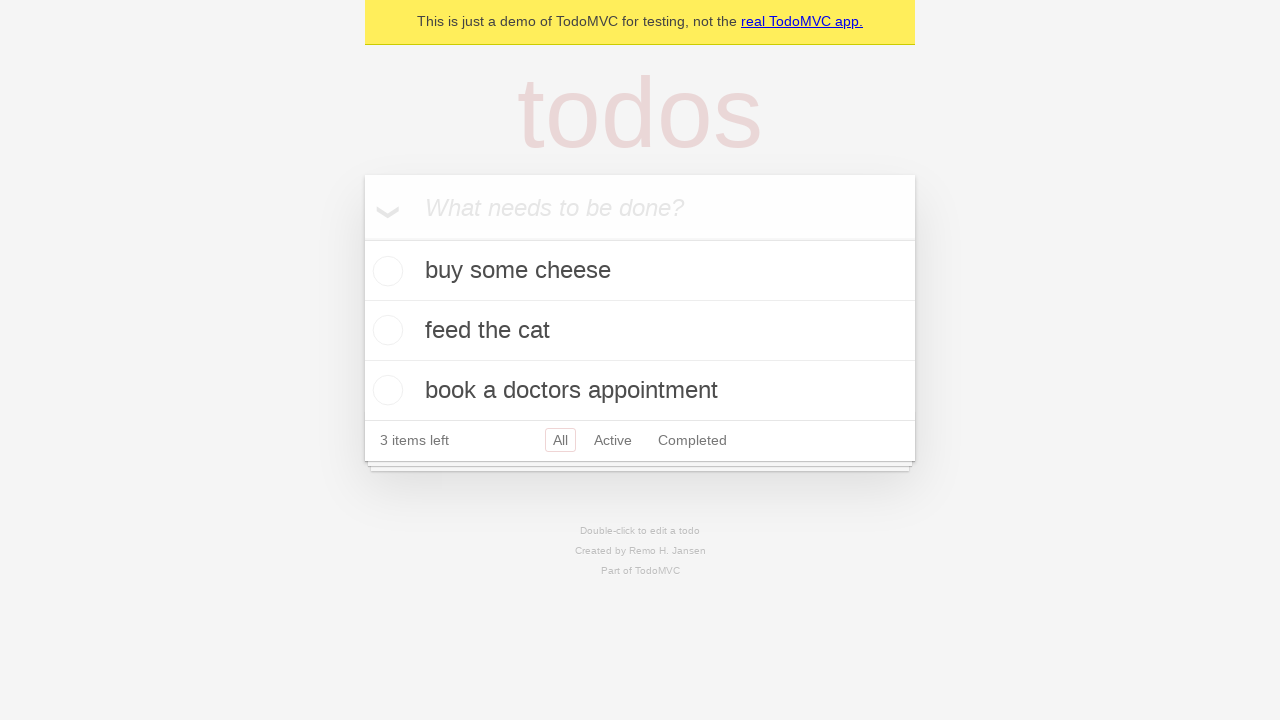

Double-clicked second todo to enter edit mode at (640, 331) on internal:testid=[data-testid="todo-item"s] >> nth=1
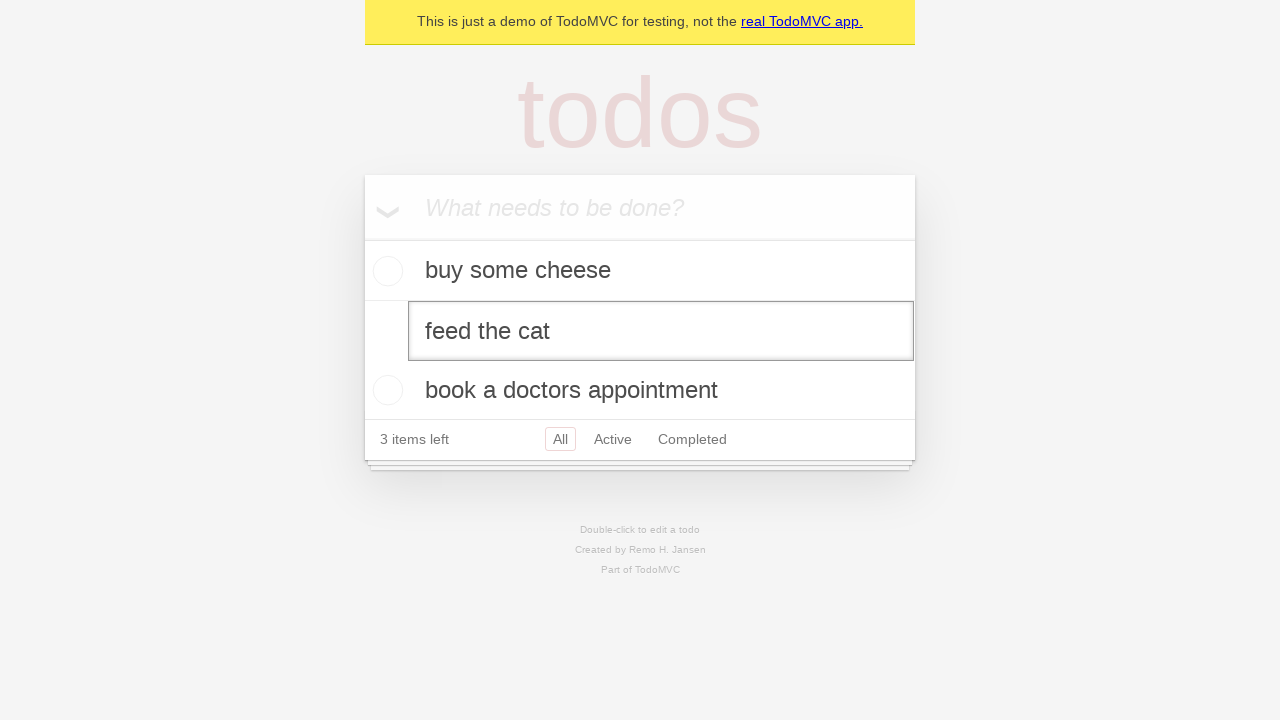

Edited second todo text to 'buy some sausages' on internal:testid=[data-testid="todo-item"s] >> nth=1 >> internal:role=textbox[nam
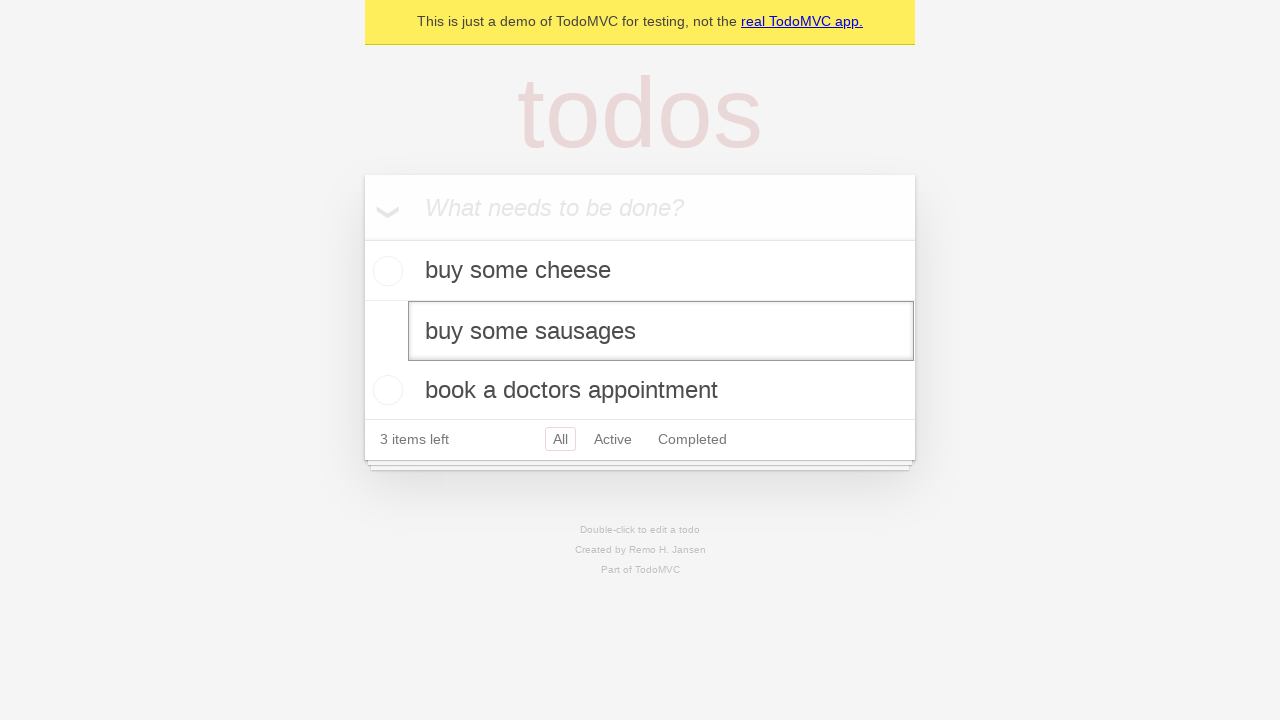

Dispatched blur event to save edited todo on blur
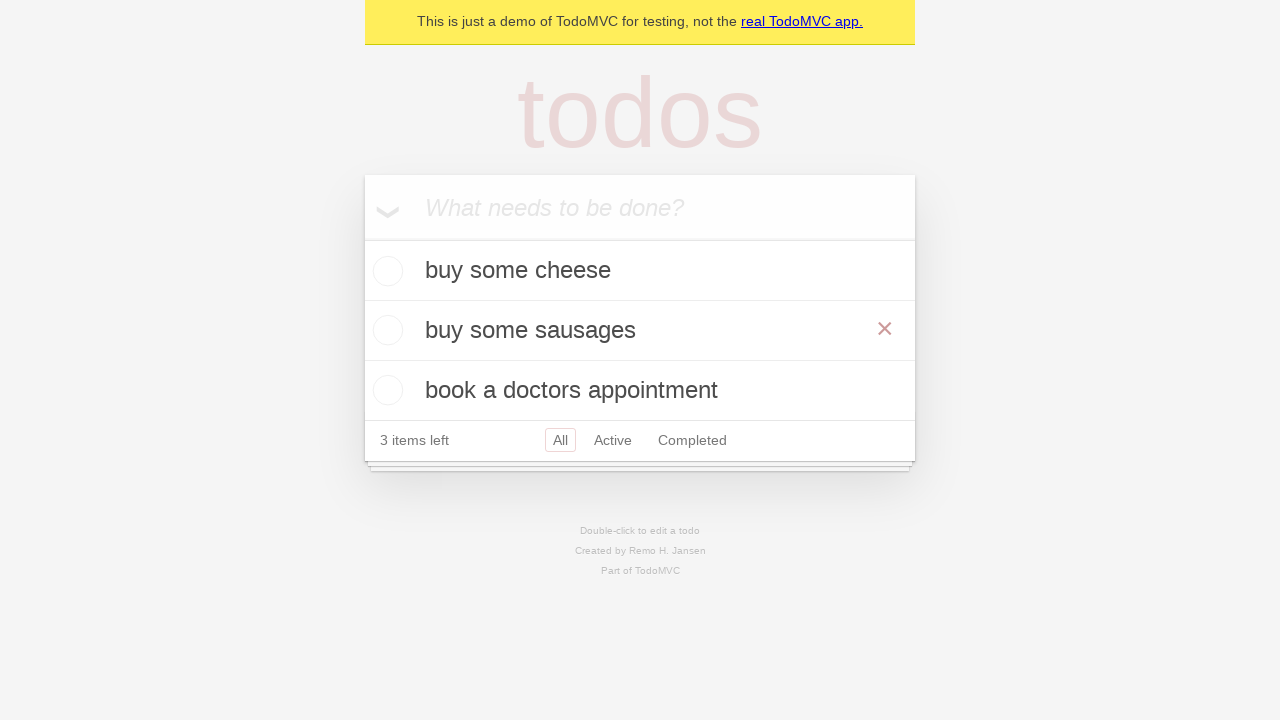

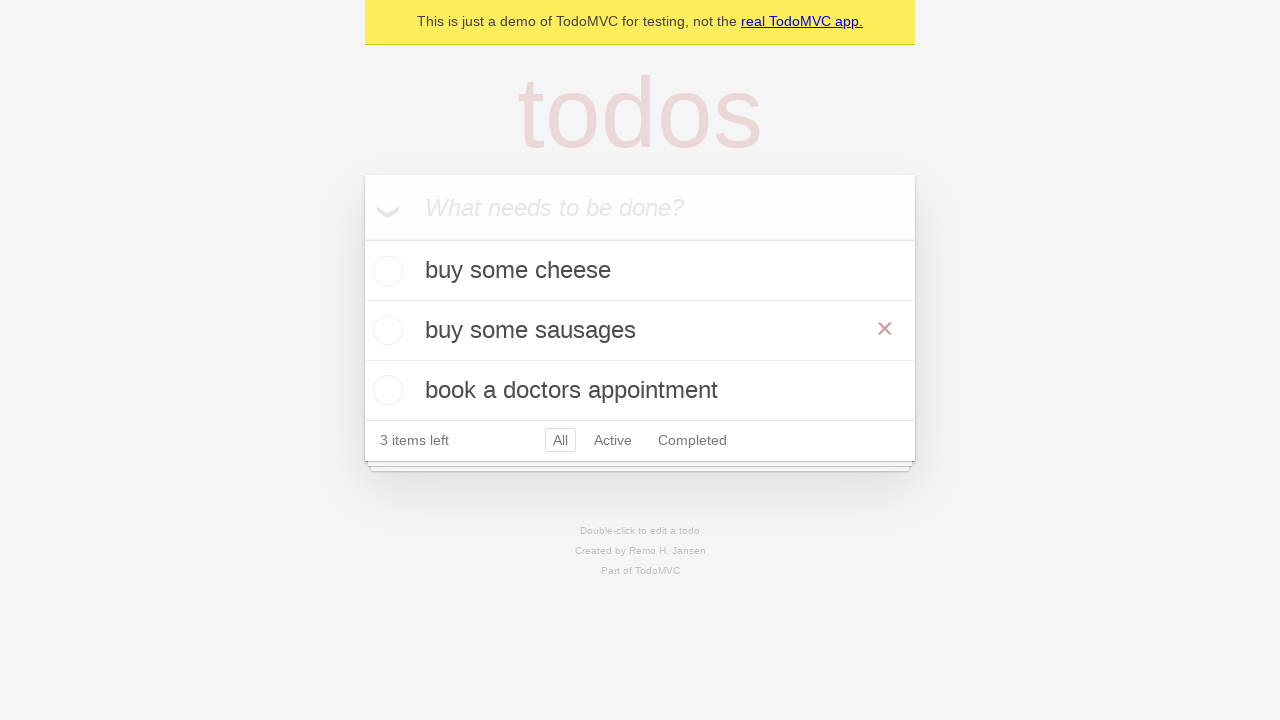